Tests single-select dropdown functionality by selecting Monday and verifying the selection

Starting URL: https://lambdatest.com/selenium-playground/select-dropdown-demo

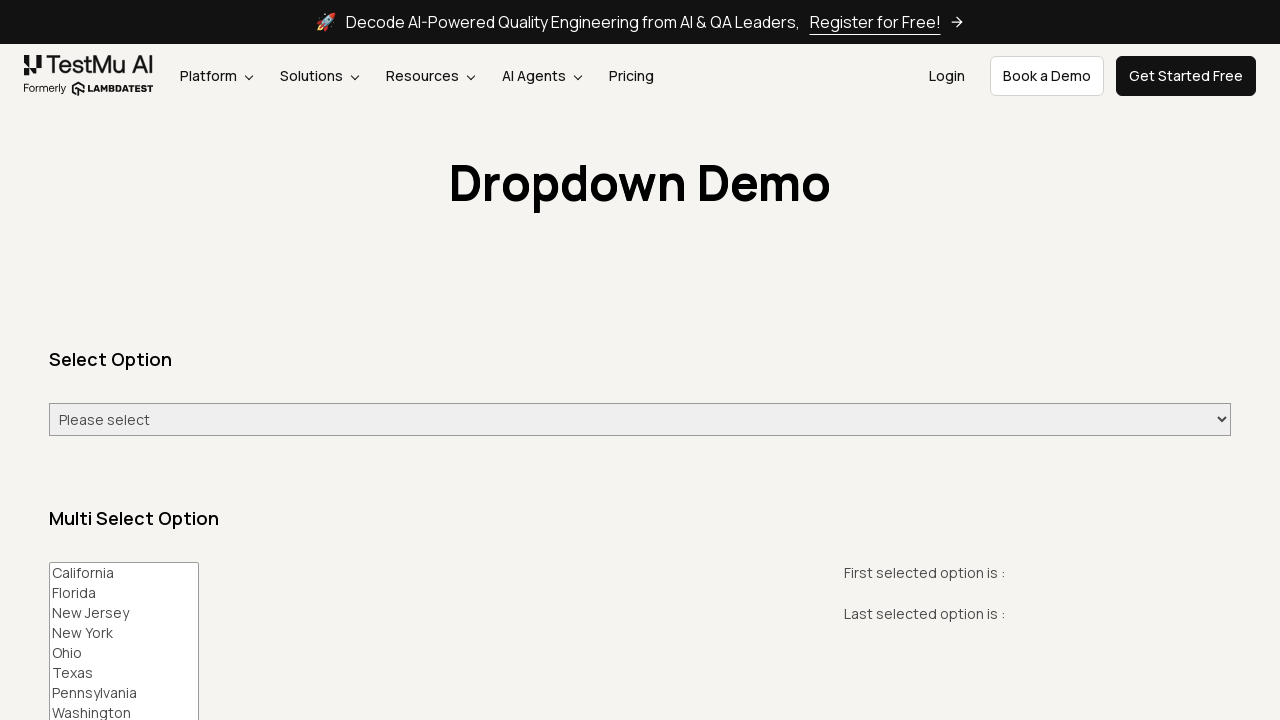

Navigated to select dropdown demo page
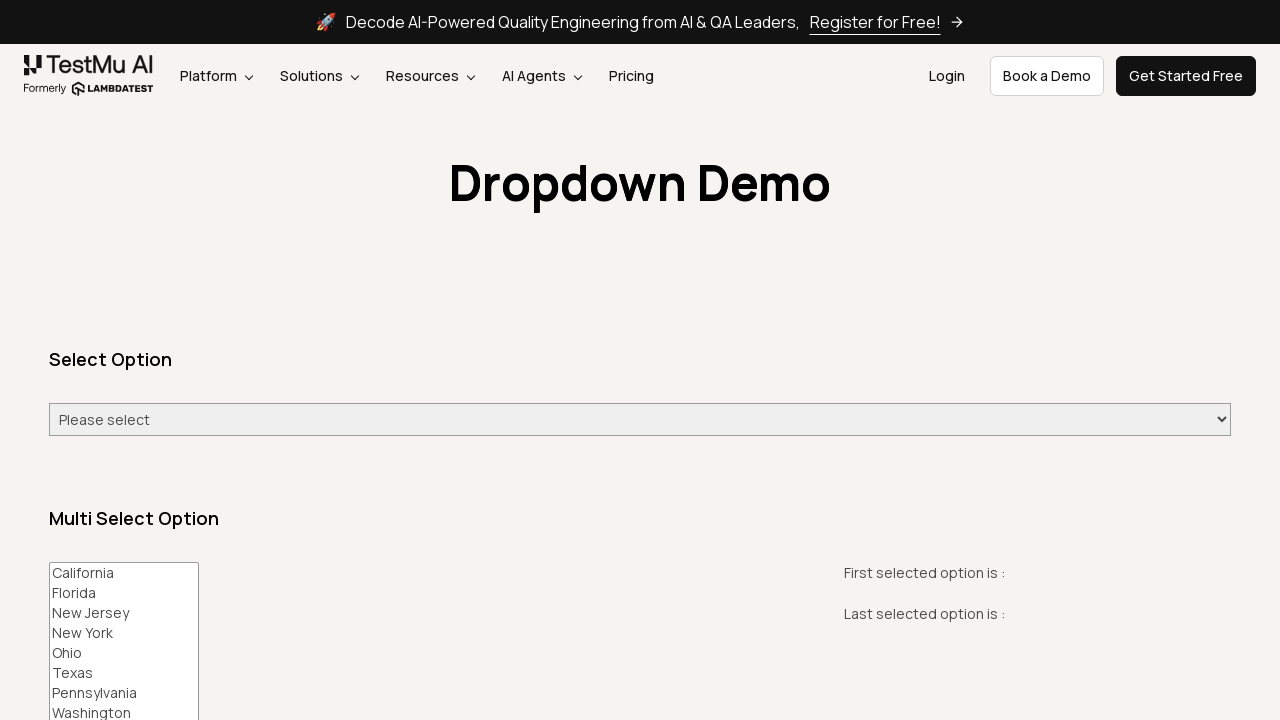

Selected Monday from the single-select dropdown on select#select-demo
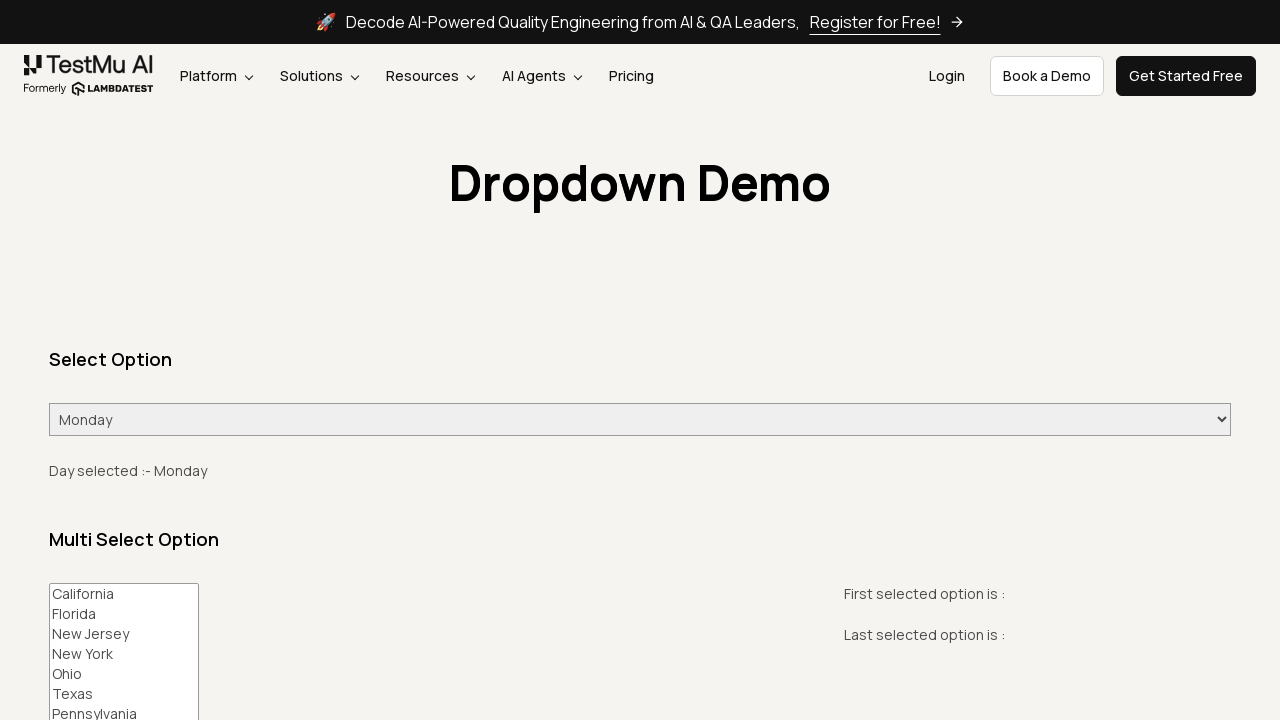

Selected value confirmation message appeared
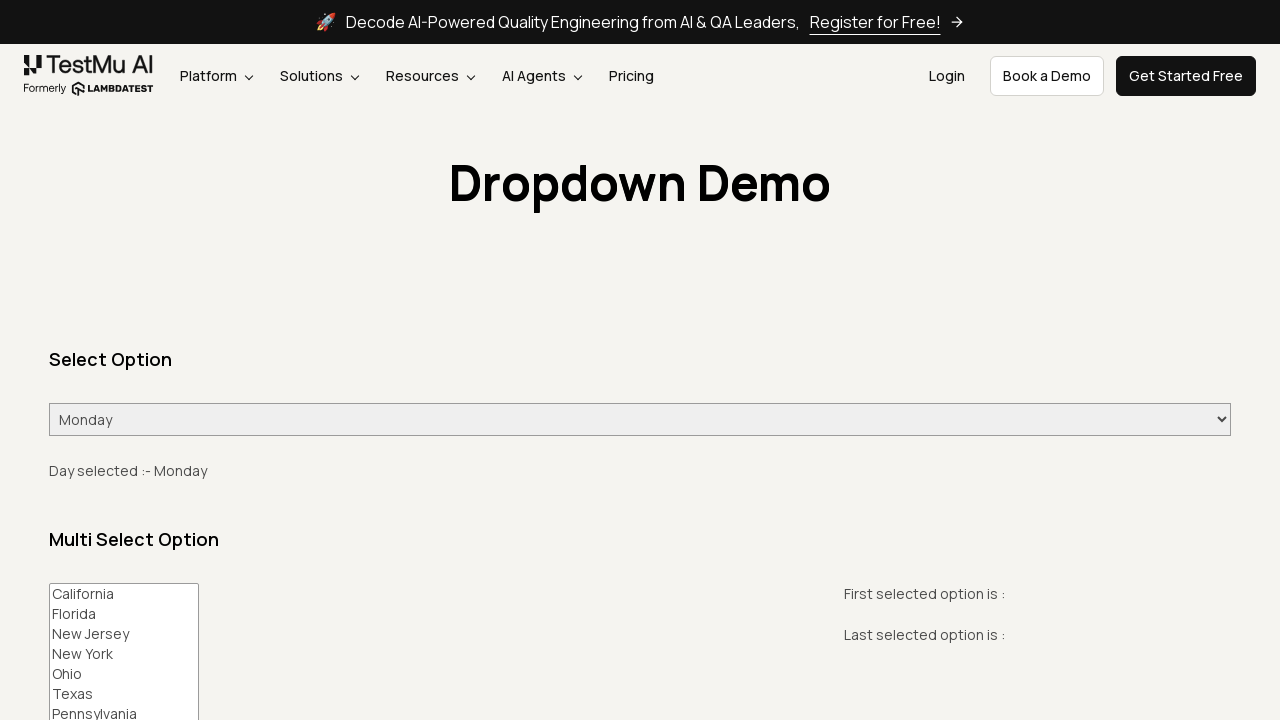

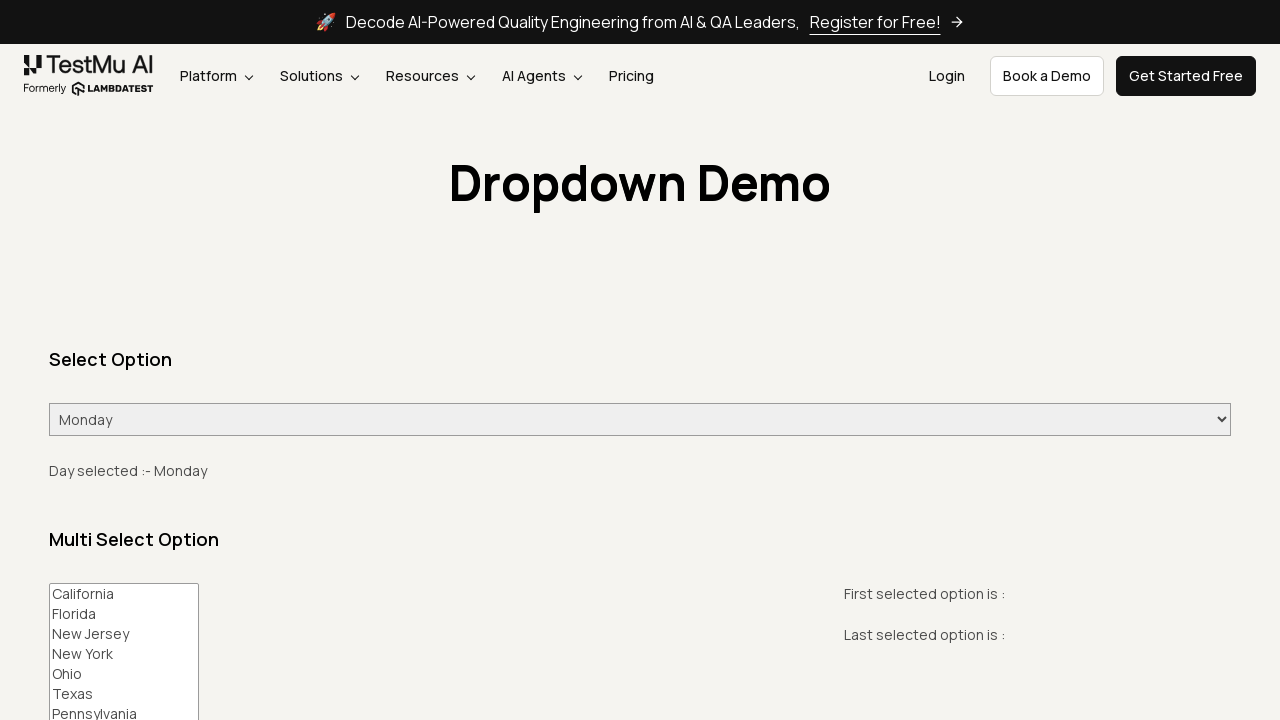